Tests radio button functionality by clicking the Yes and Impressive radio buttons and verifying the correct selection message is displayed.

Starting URL: https://demoqa.com/radio-button

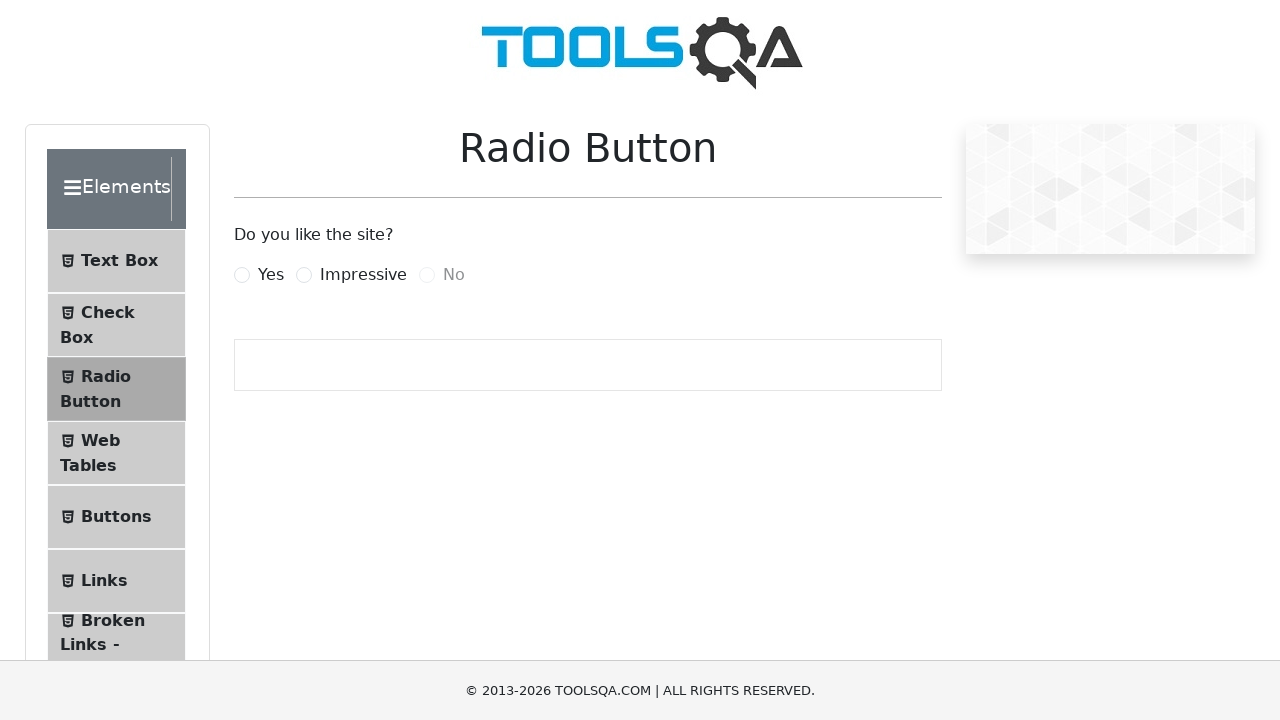

Clicked 'Yes' radio button at (271, 275) on label[for='yesRadio']
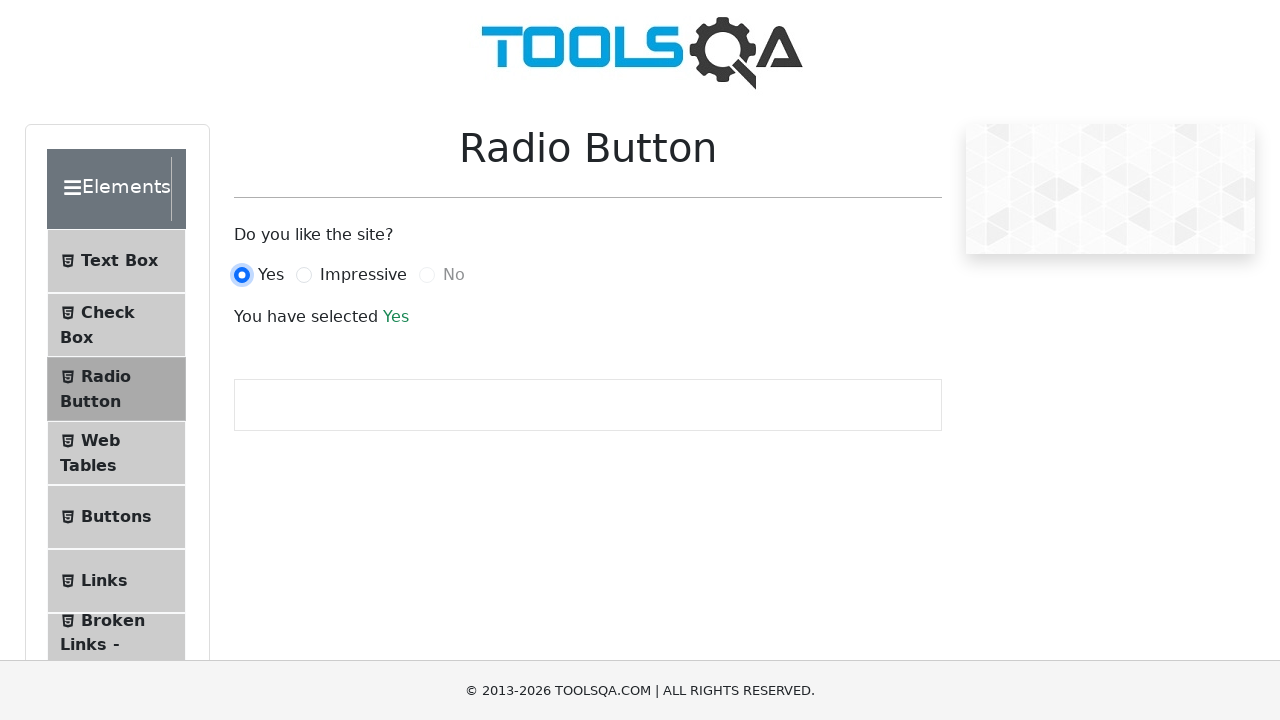

Located success message element
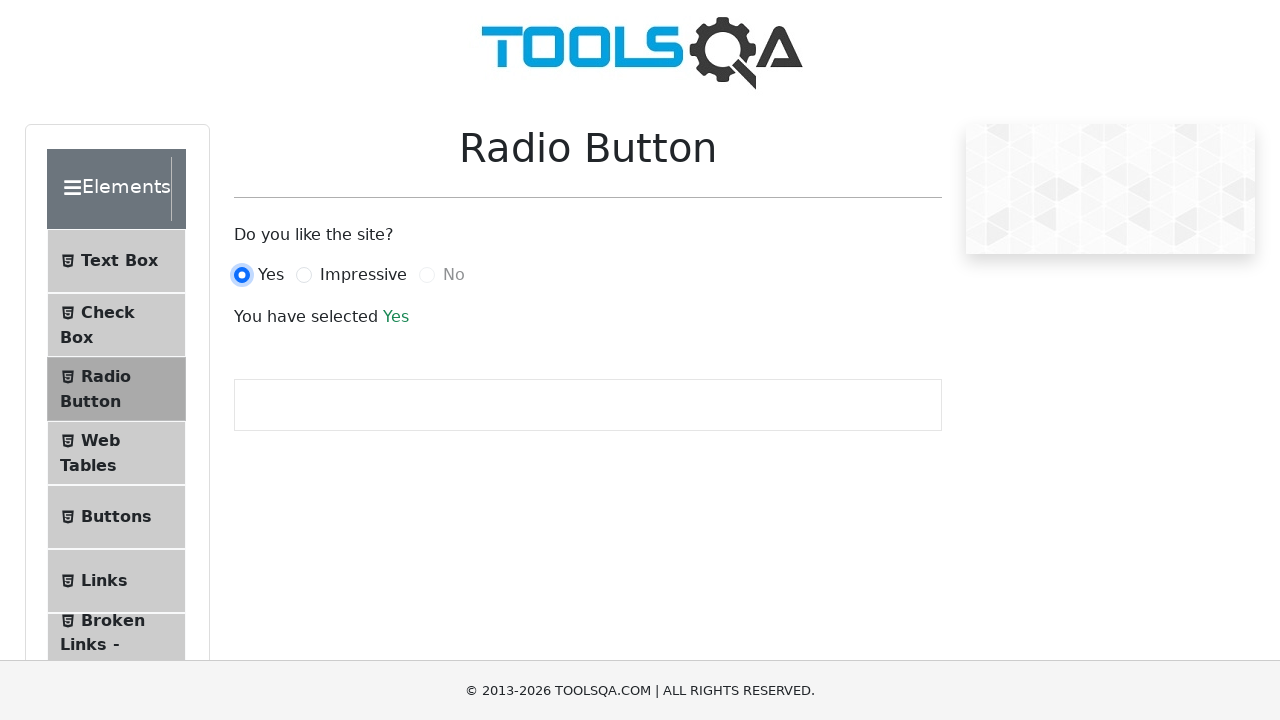

Waited for success message to appear
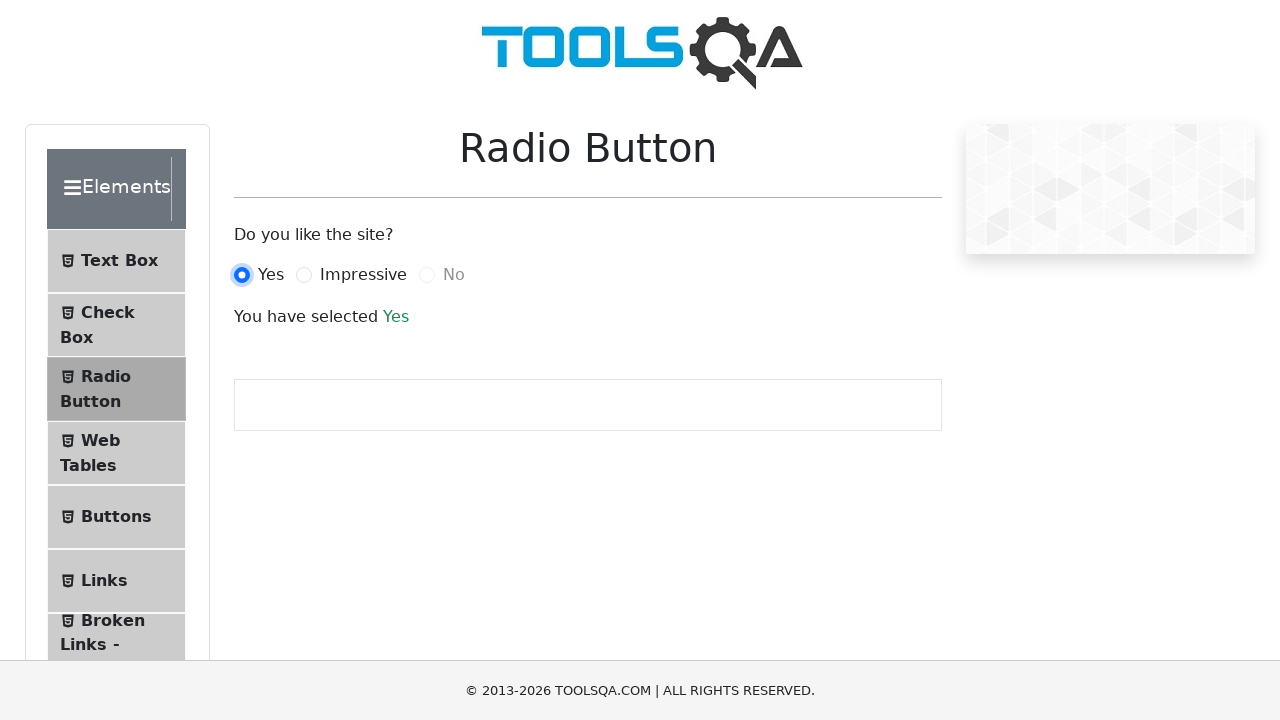

Verified 'Yes' is selected and displayed in success message
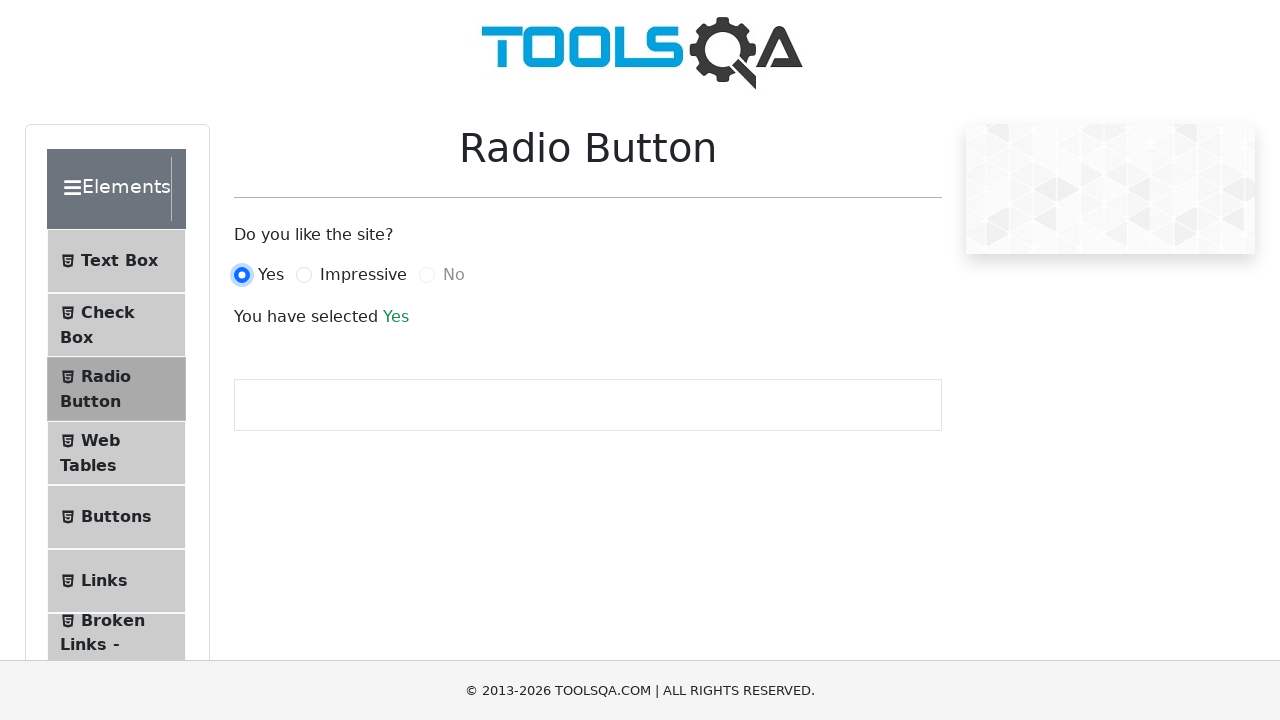

Clicked 'Impressive' radio button at (363, 275) on label[for='impressiveRadio']
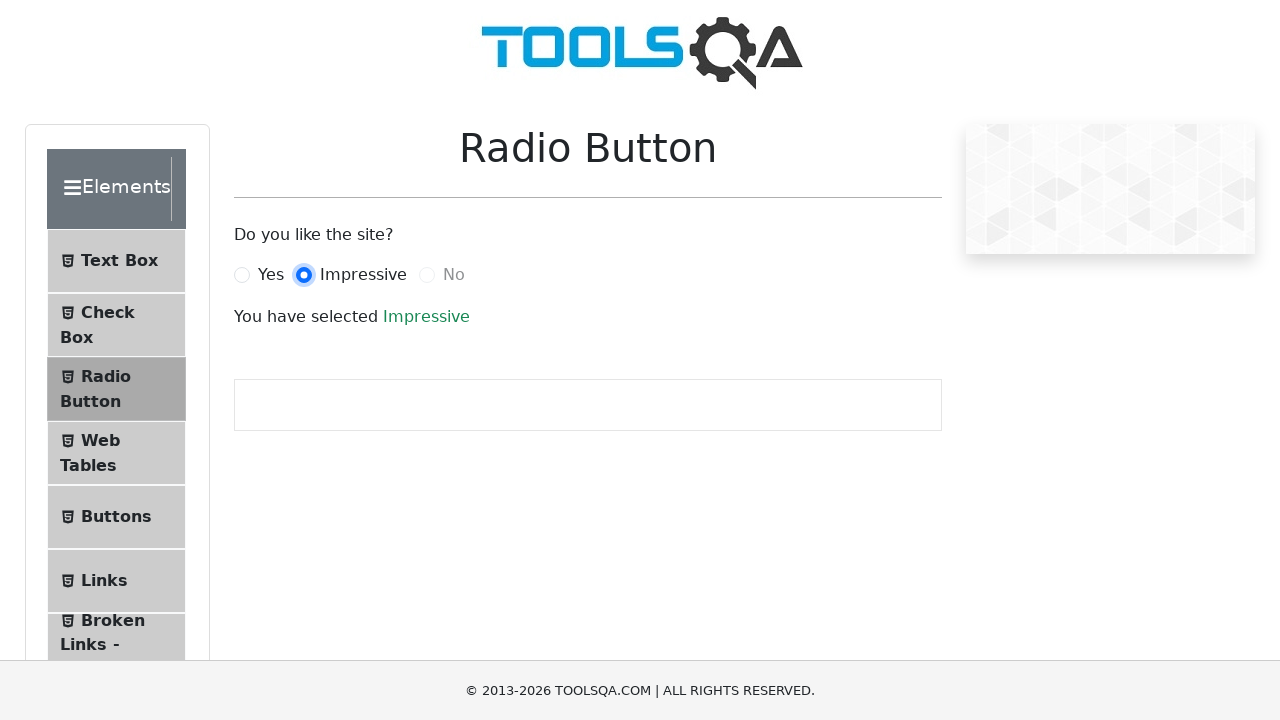

Waited for success message to update
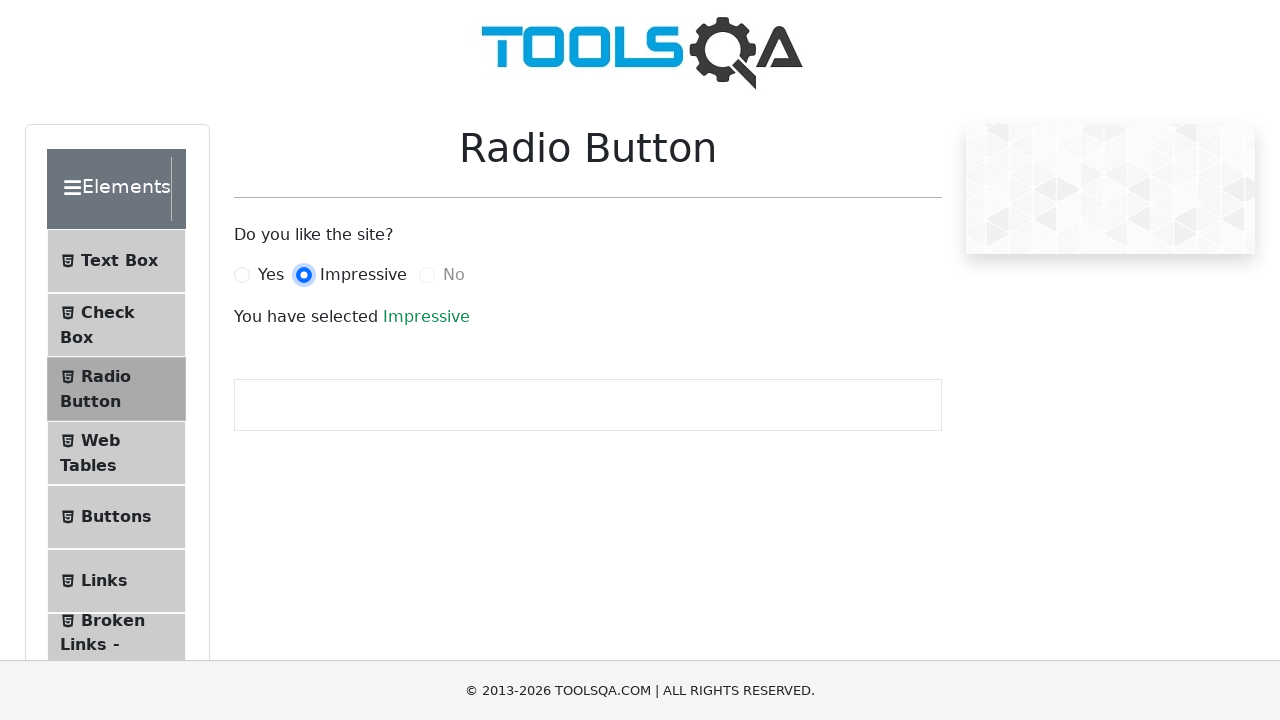

Verified 'Impressive' is selected and displayed in success message
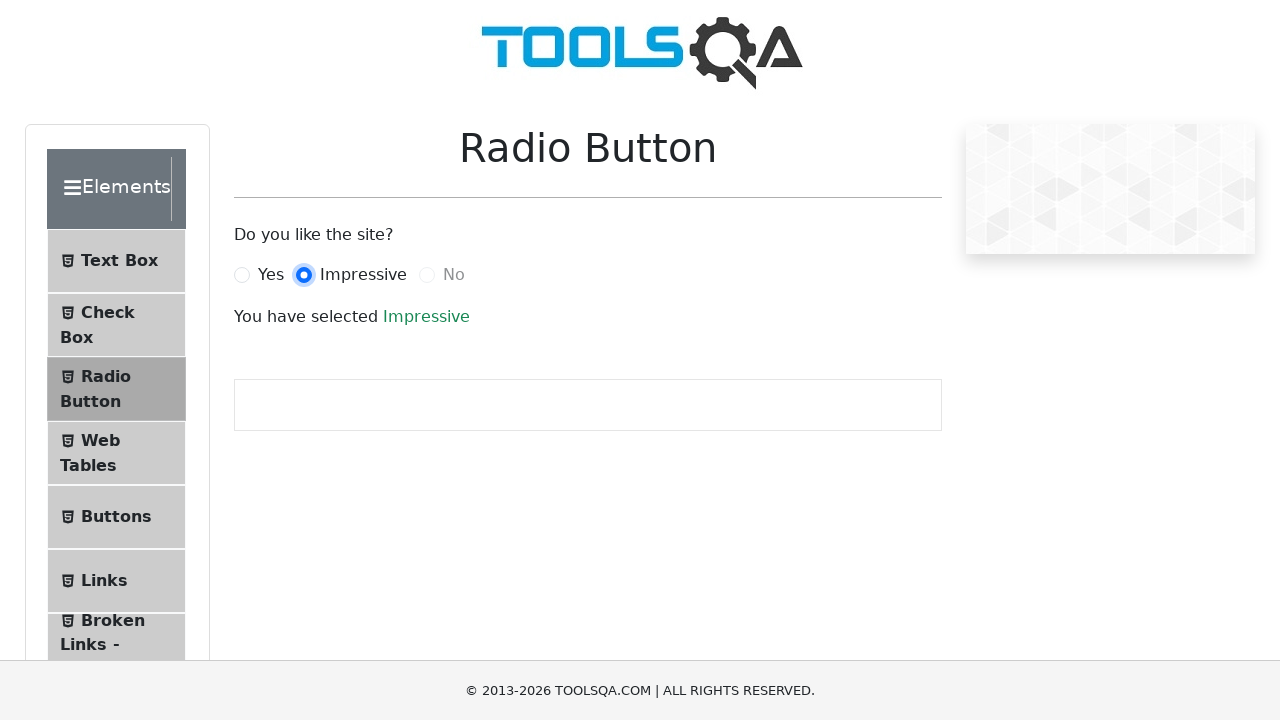

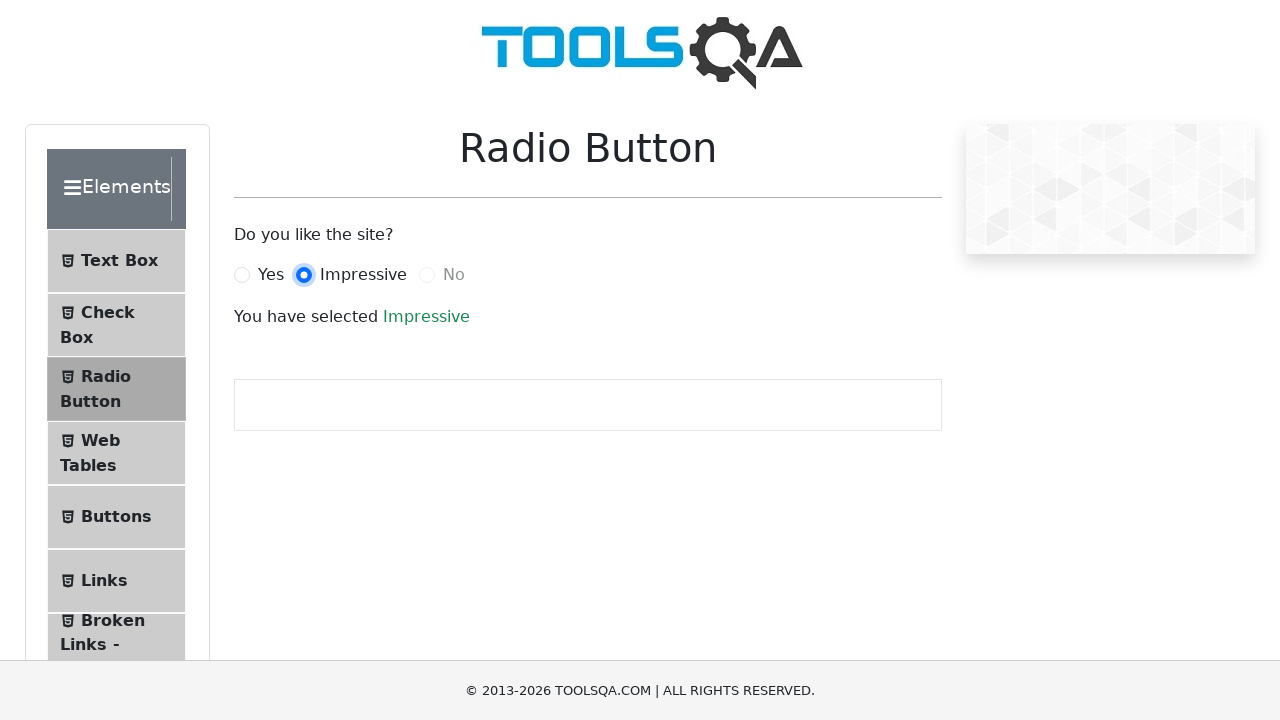